Tests handling a JavaScript prompt dialog by entering text, accepting the prompt, and verifying the entered text appears in the result.

Starting URL: https://the-internet.herokuapp.com/javascript_alerts

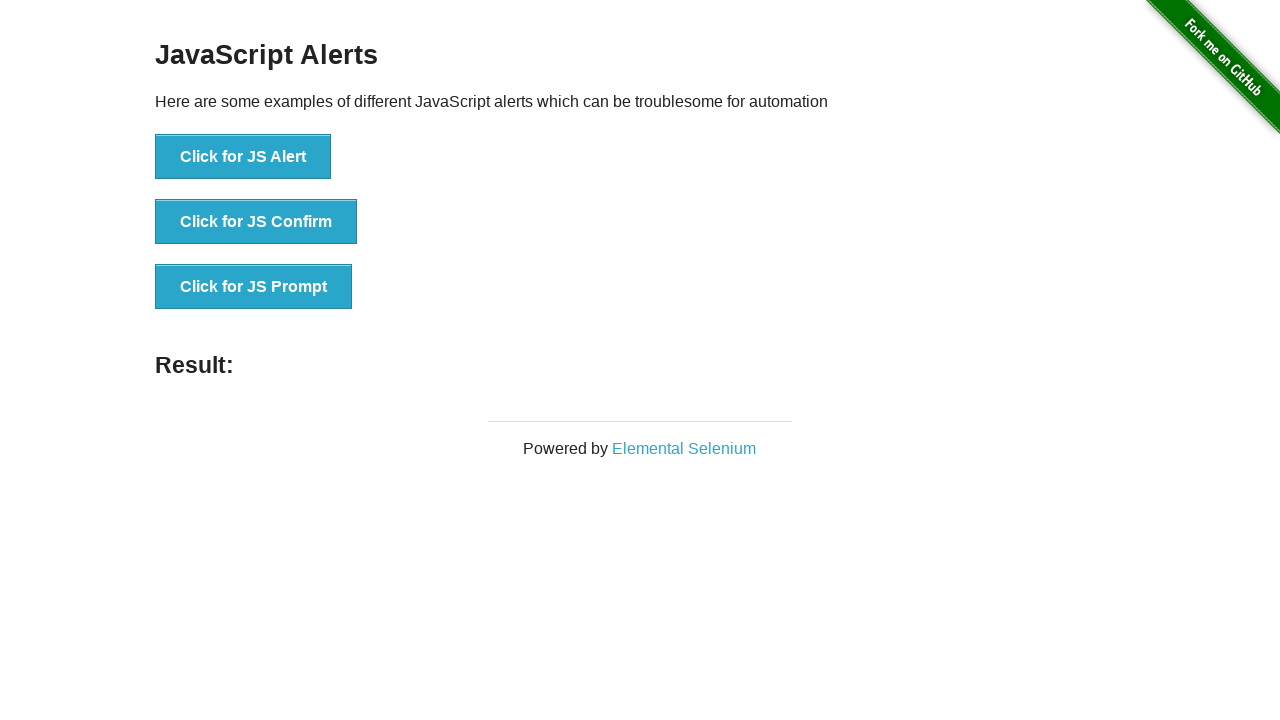

Set up dialog handler to accept prompt with text 'Hello there!'
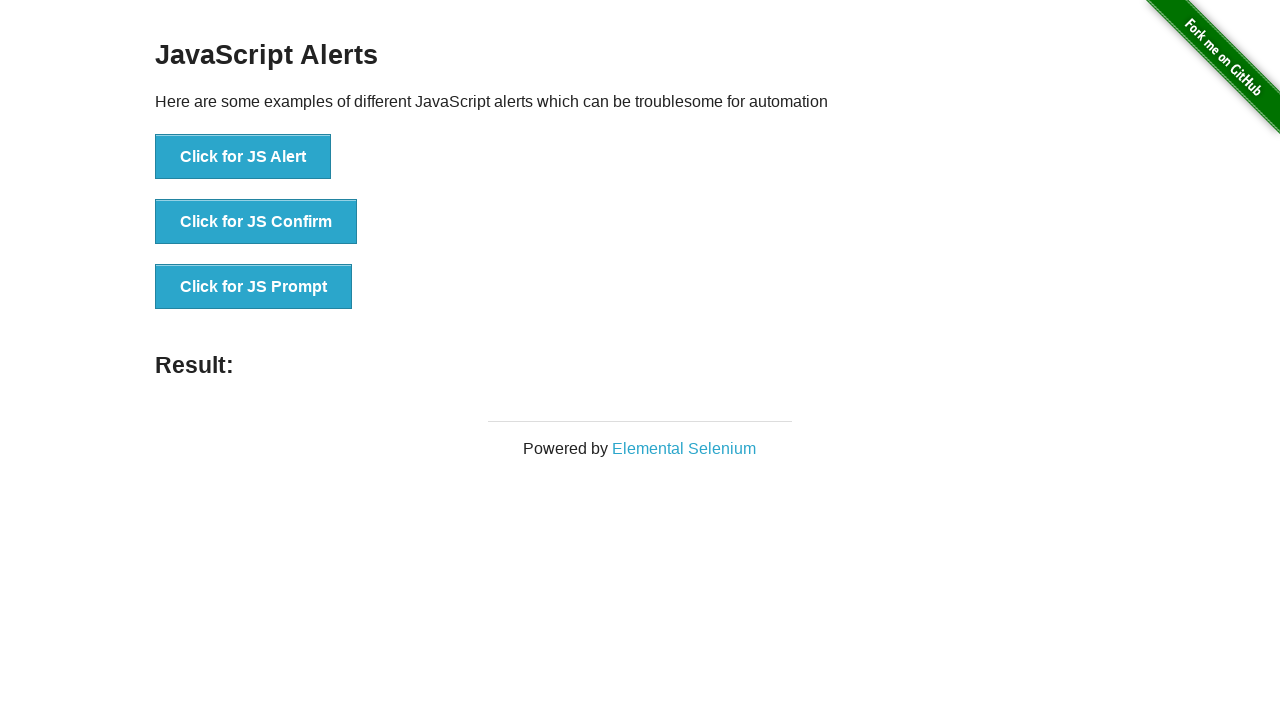

Clicked button to trigger JS Prompt dialog at (254, 287) on xpath=//button[contains(text(), 'Click for JS Prompt')]
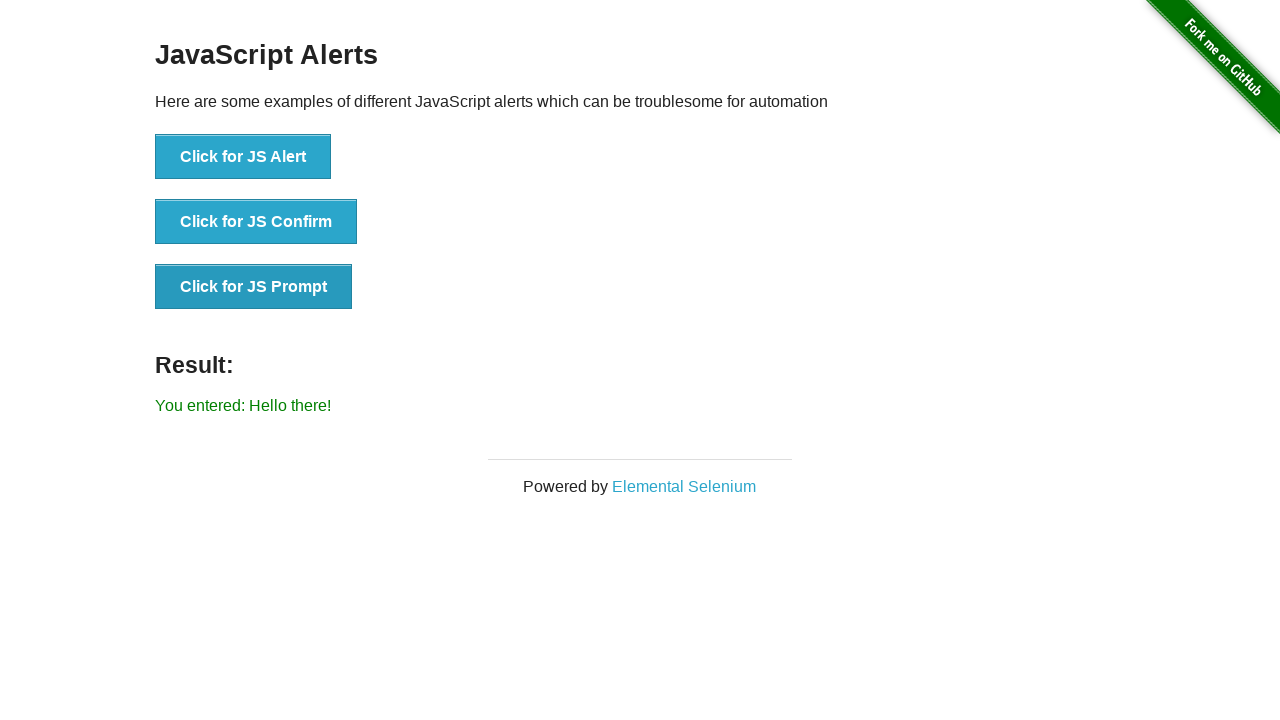

Waited for result message to appear
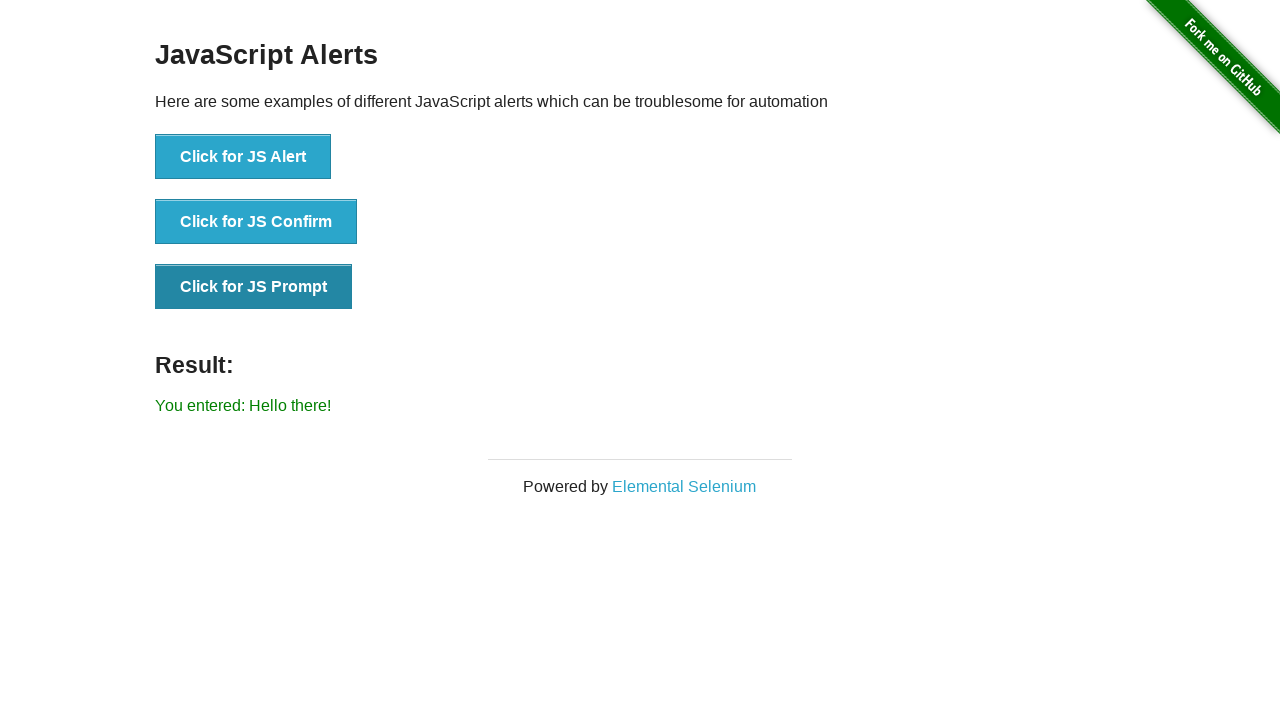

Retrieved result text from page
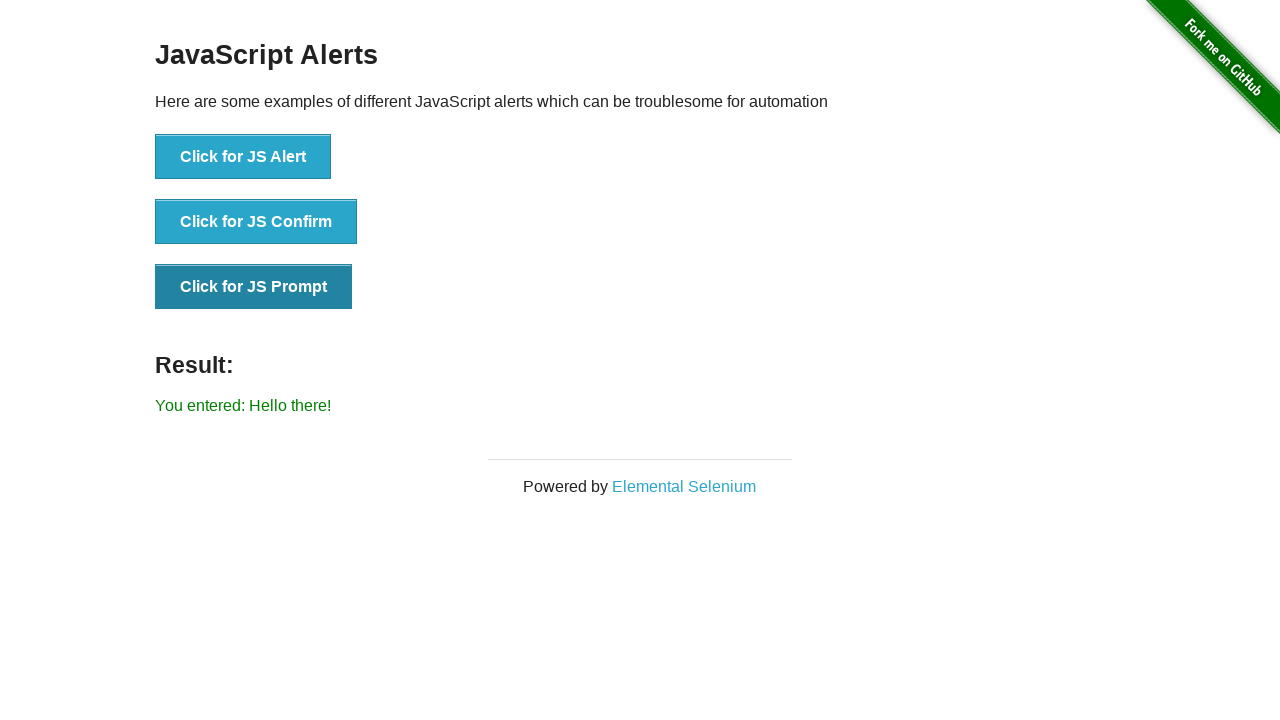

Verified result message contains entered text: 'You entered: Hello there!'
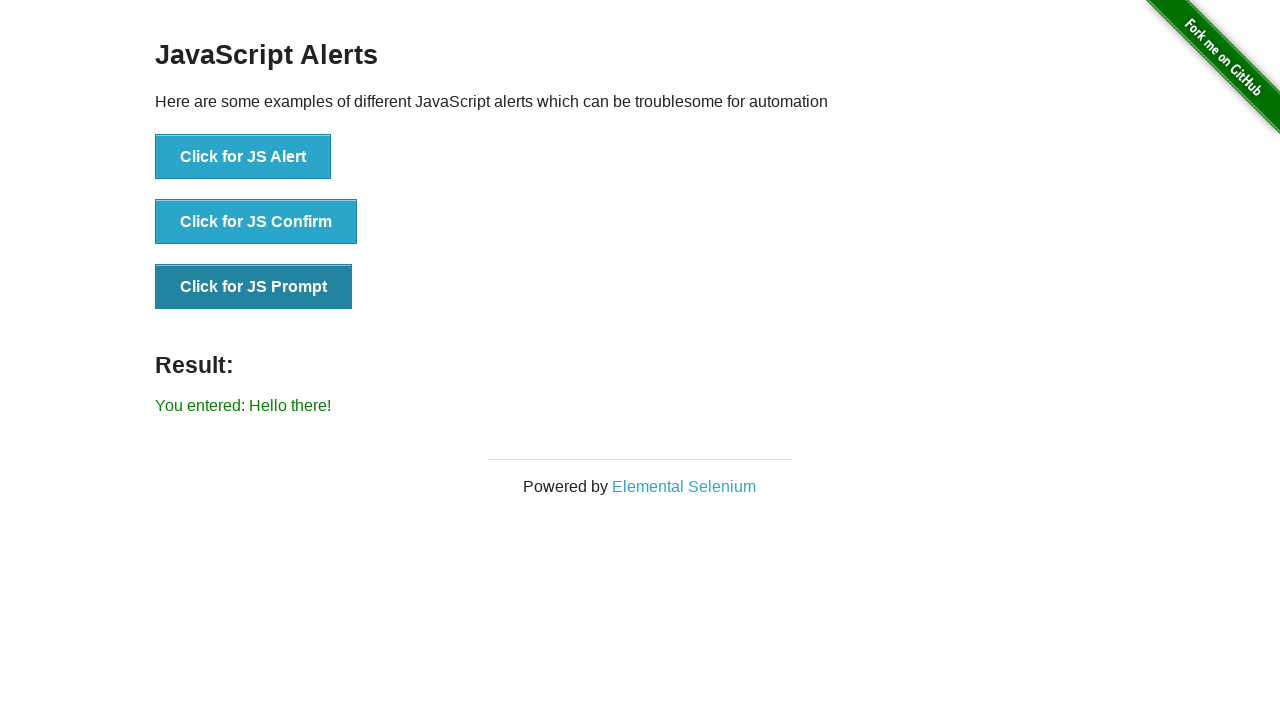

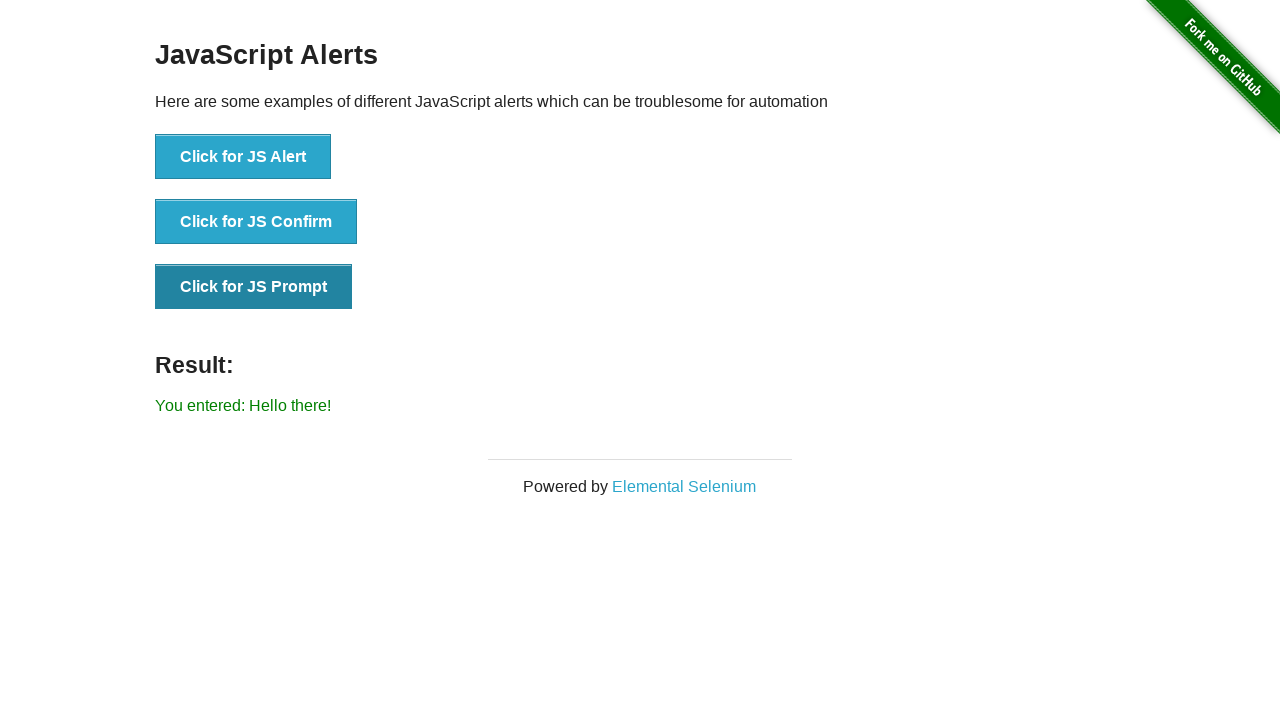